Tests the clipboard copy functionality on clipboardjs.com by clicking the copy button on an example text element

Starting URL: https://clipboardjs.com

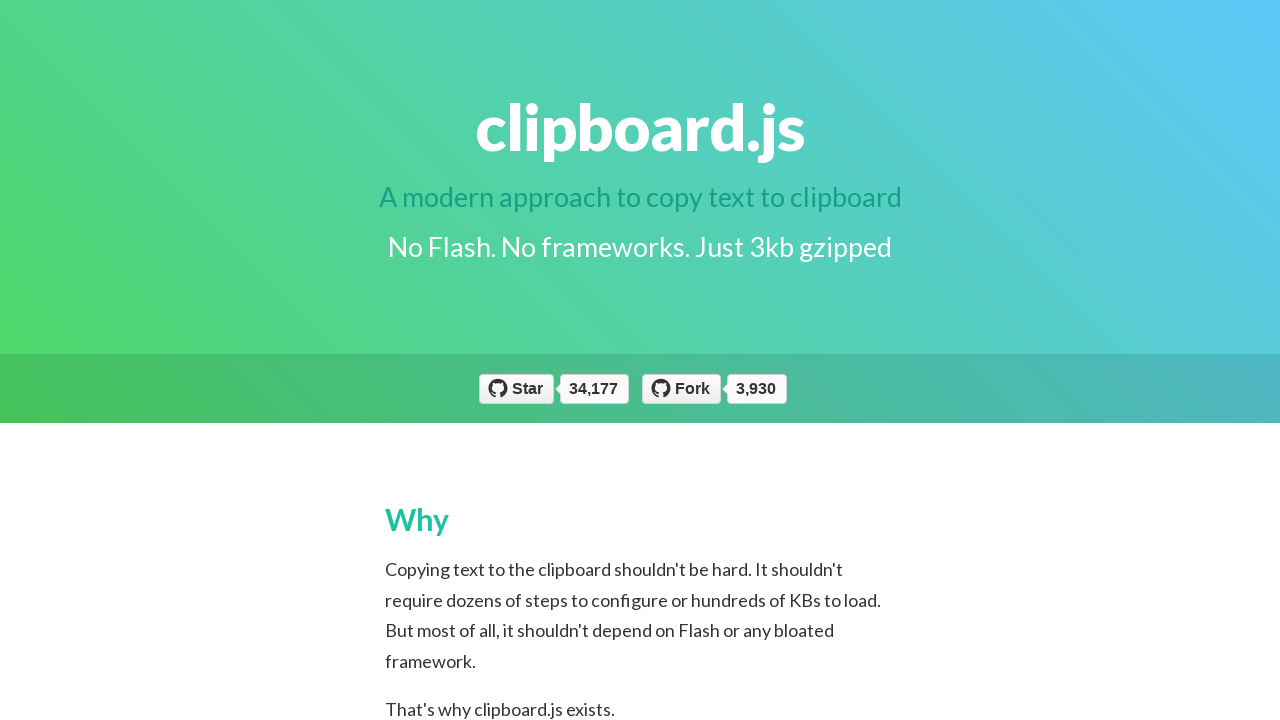

Navigated to https://clipboardjs.com
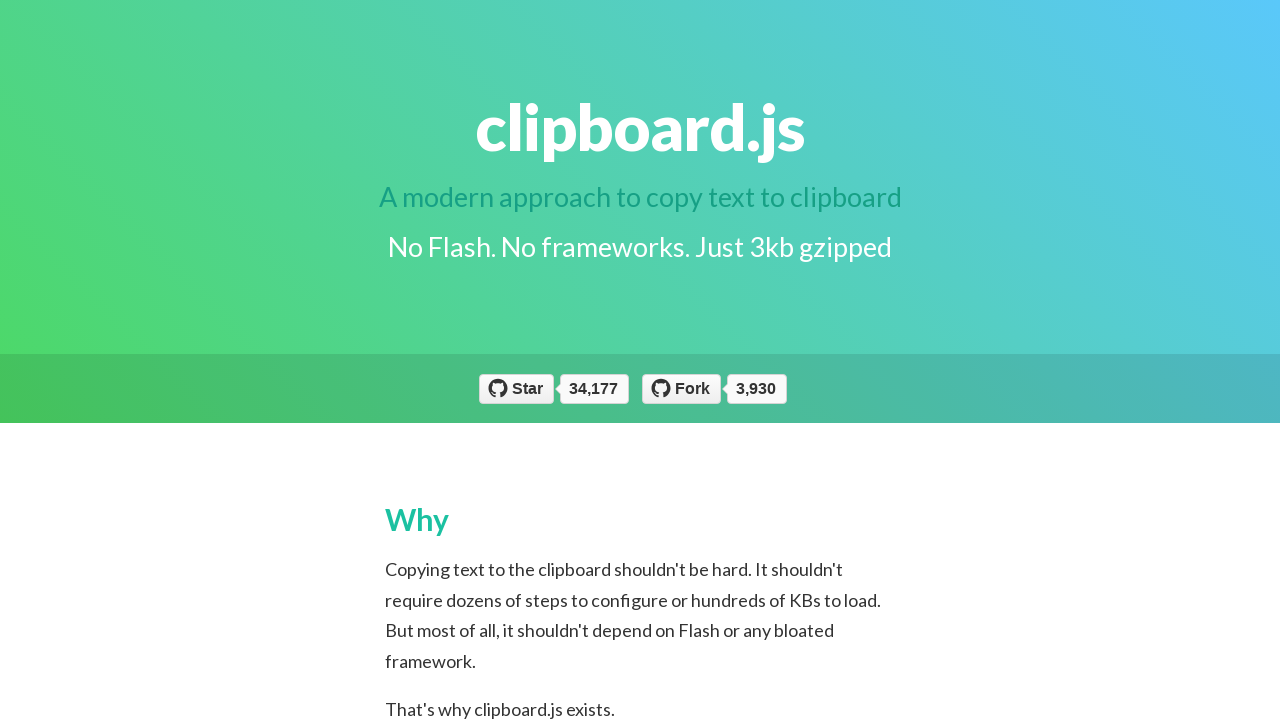

Clicked the copy button on the example text element at (474, 360) on div#example-text button
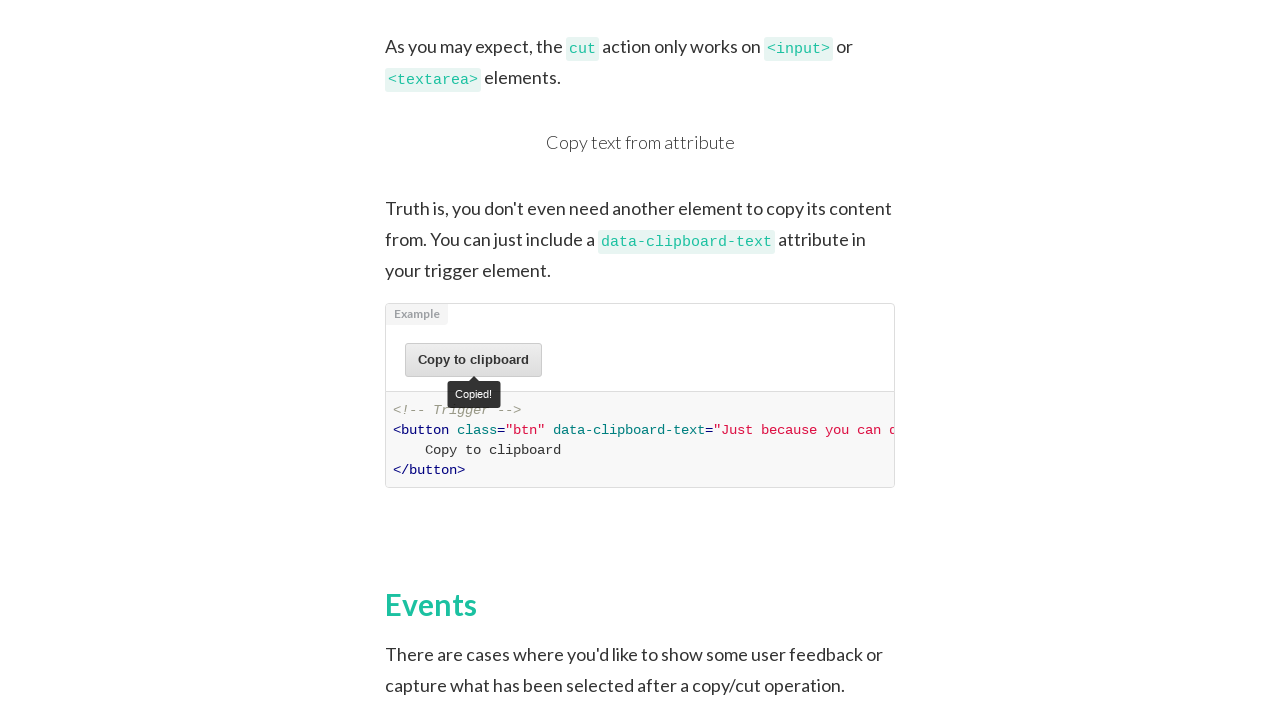

Waited 500ms for clipboard action to complete
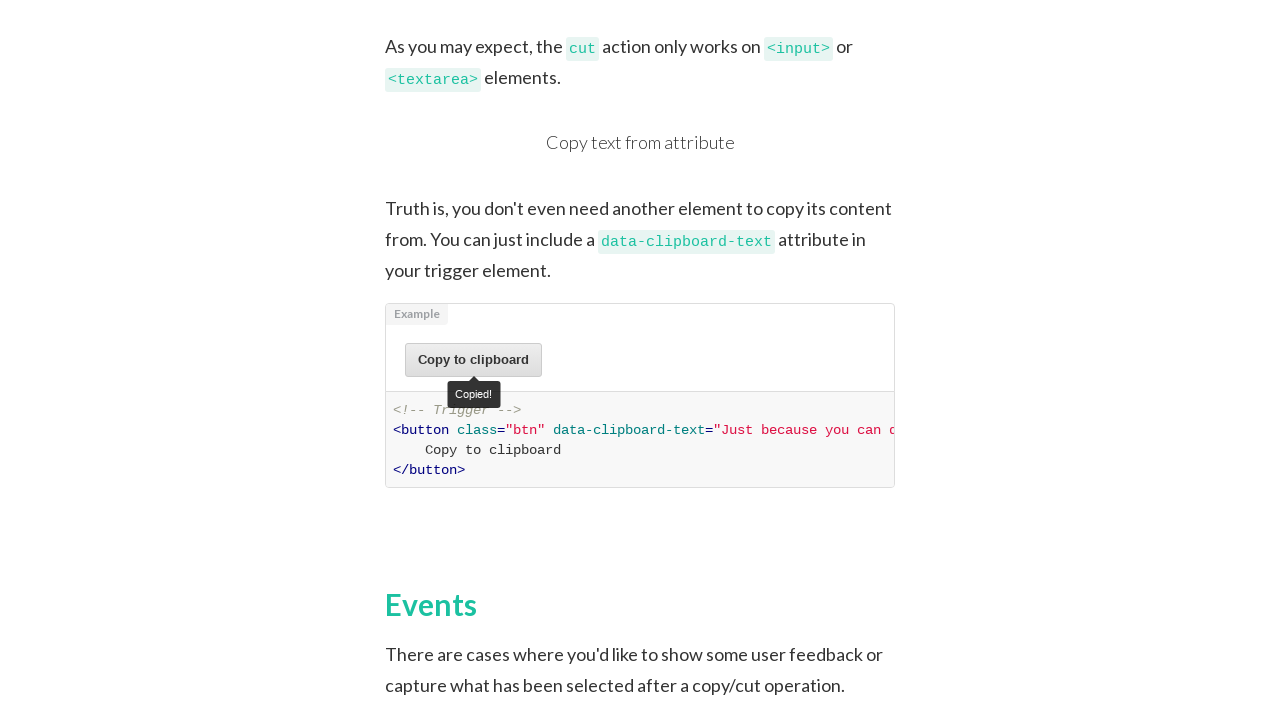

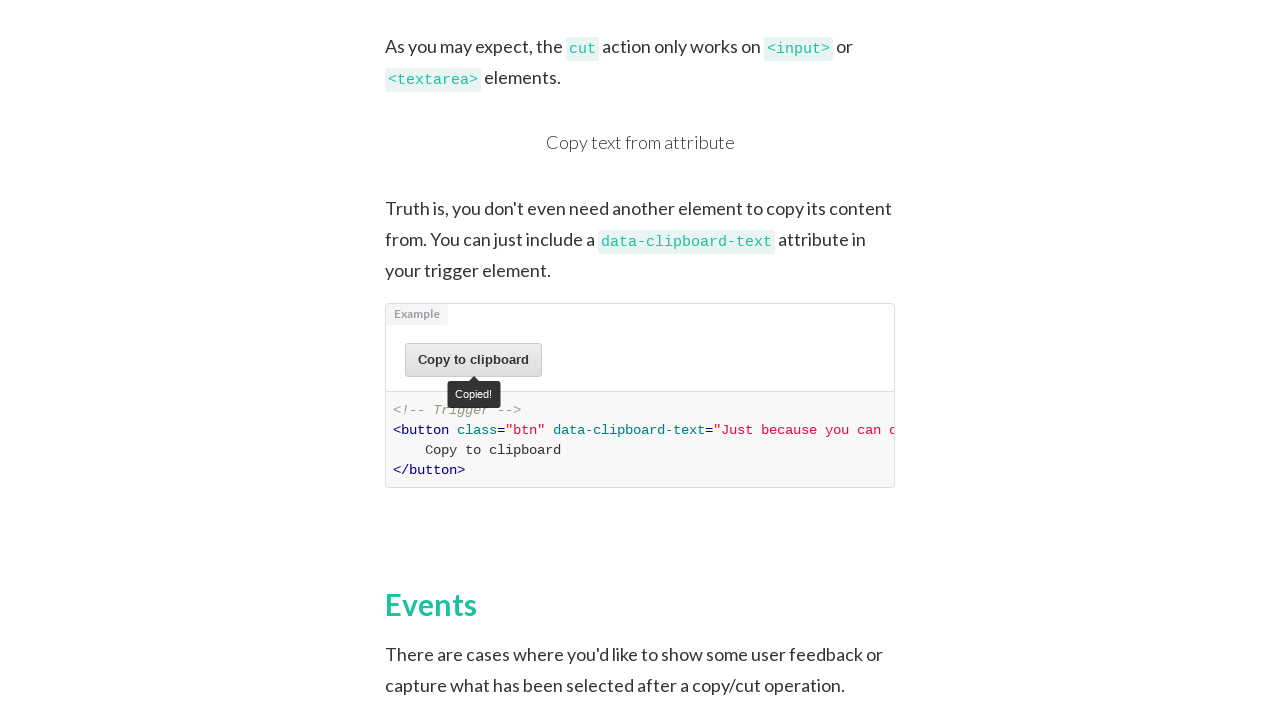